Tests adding a new customer in the banking application manager portal by filling in customer details, submitting the form, handling the confirmation alert, and verifying the customer appears in the customer list.

Starting URL: https://www.globalsqa.com/angularJs-protractor/BankingProject/#/manager

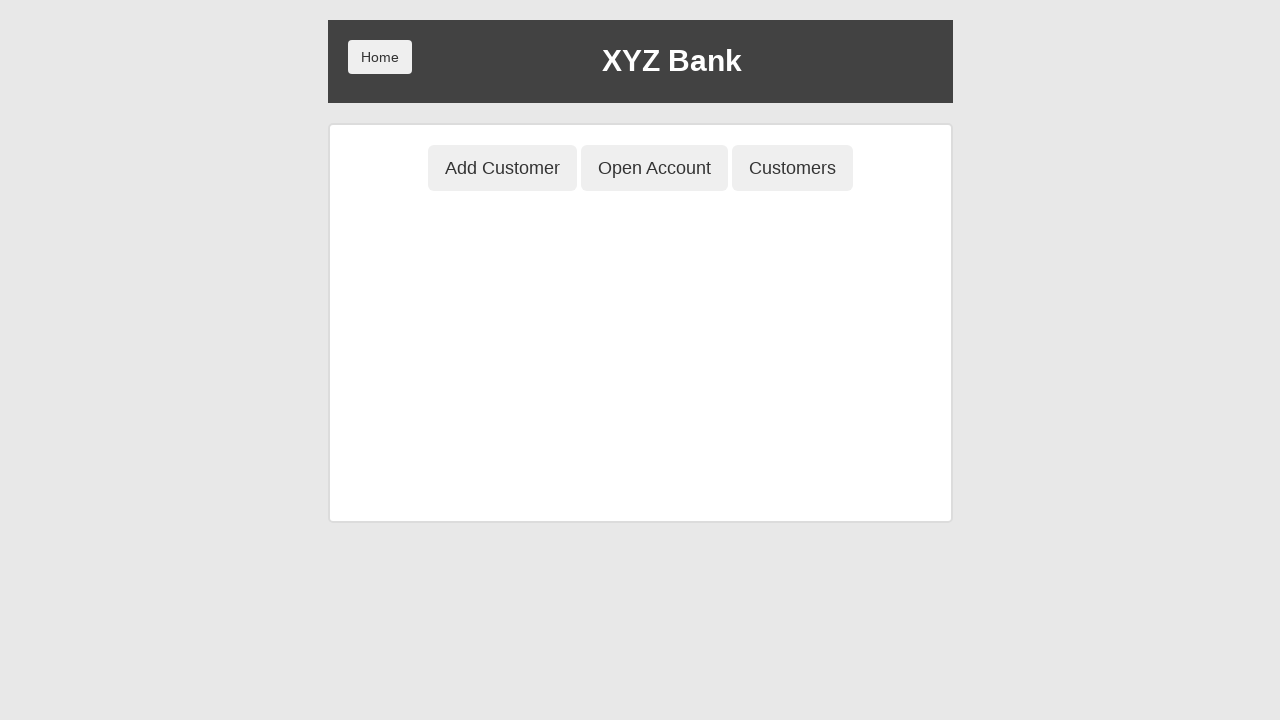

Clicked Add Customer button at (502, 168) on button[ng-class='btnClass1']
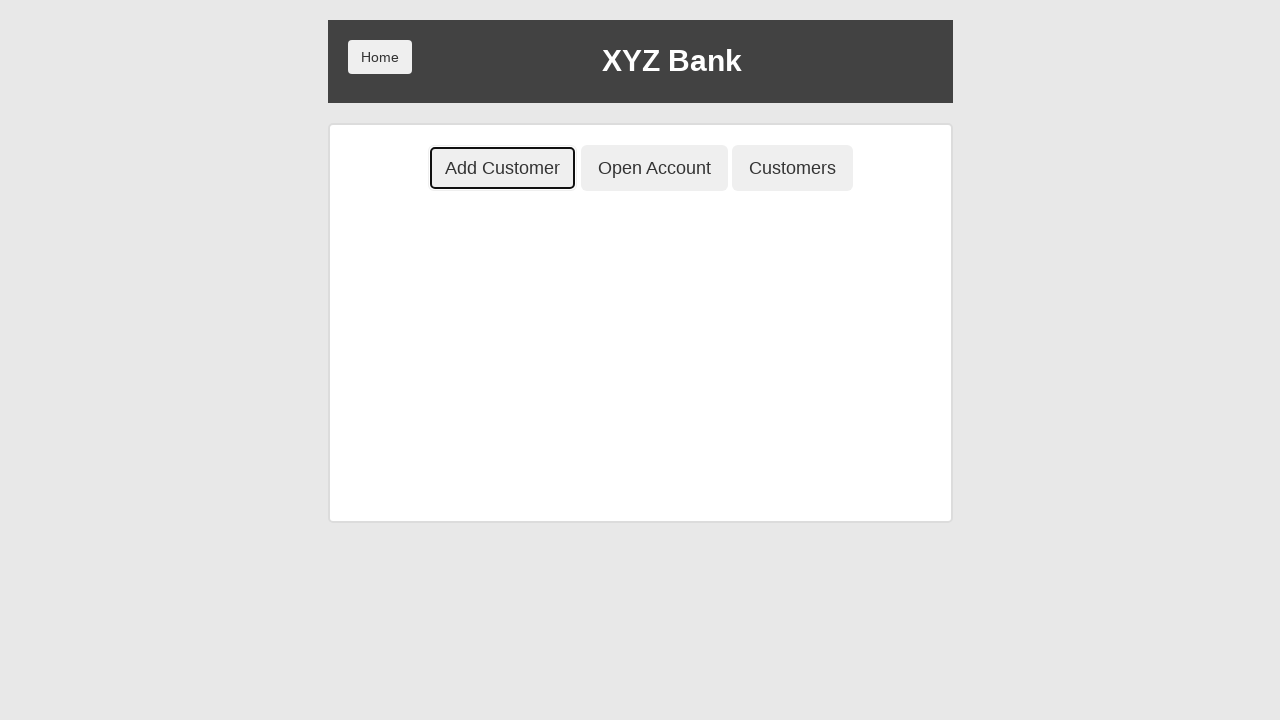

Filled first name field with 'TestUserdypqb' on input[ng-model='fName']
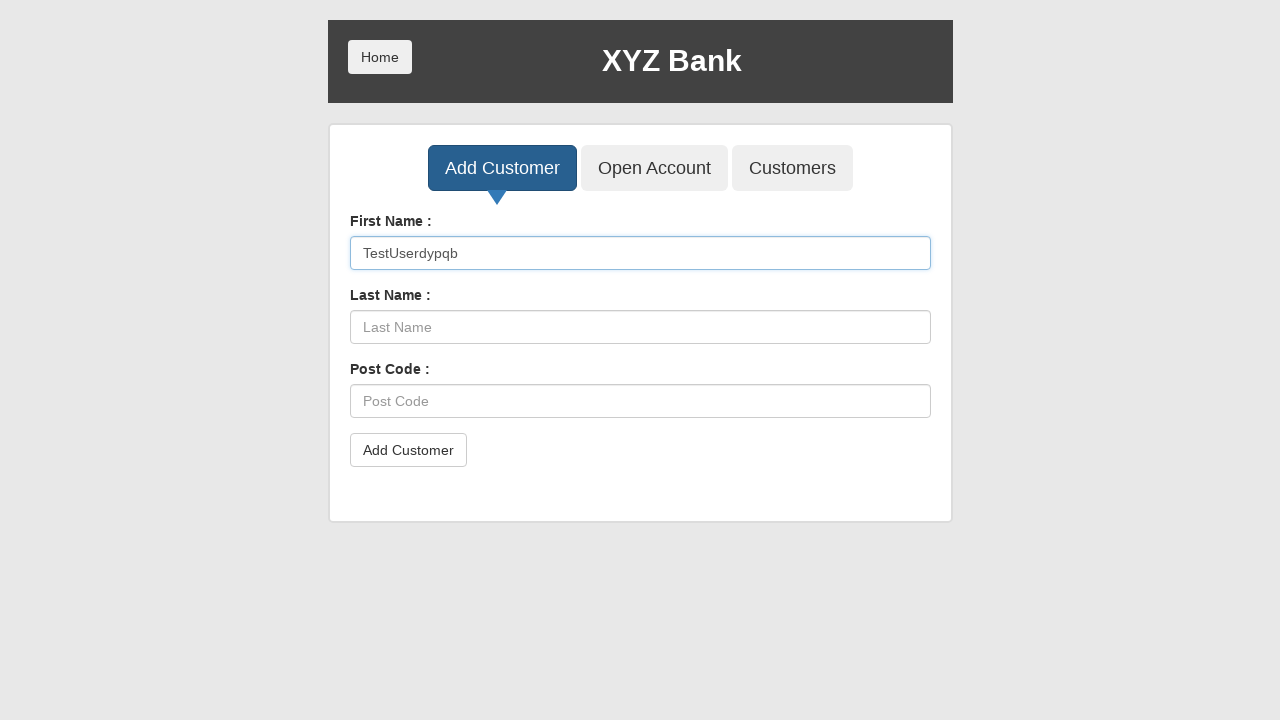

Filled last name field with 'LastNamelcnq' on input[ng-model='lName']
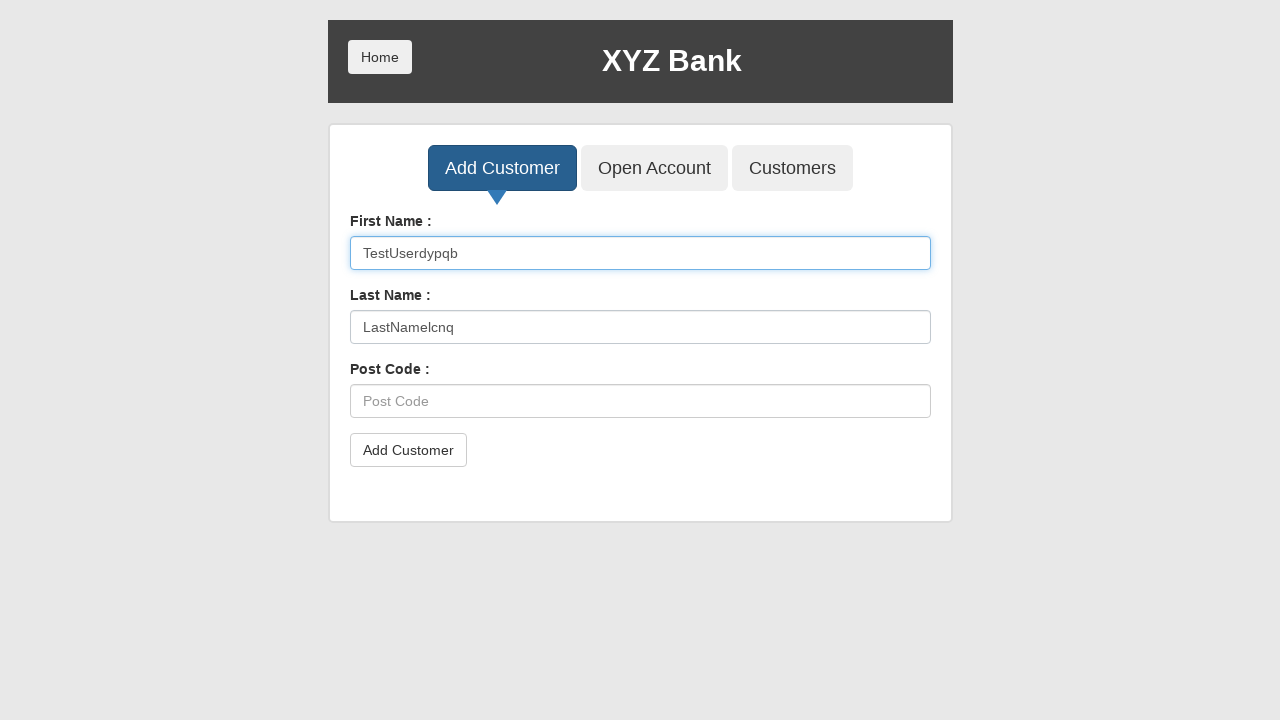

Filled postal code field with '96076' on input[ng-model='postCd']
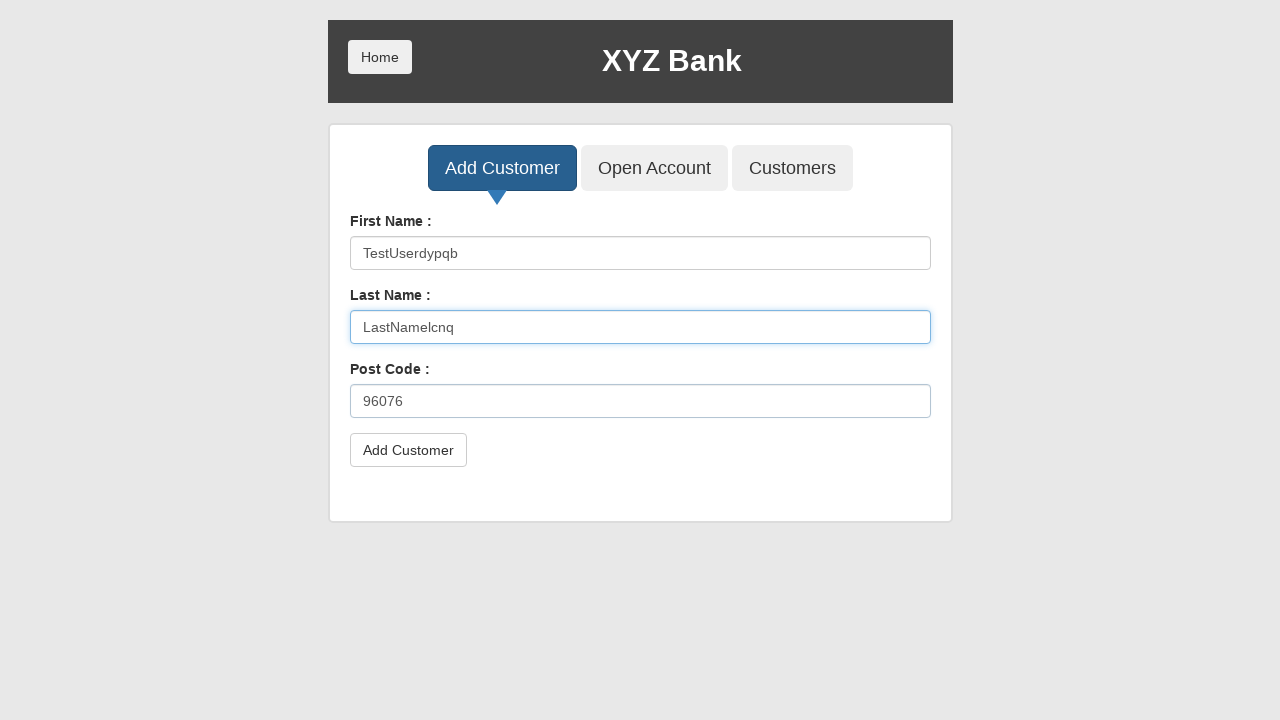

Clicked Add Customer submit button at (408, 450) on button[type='submit']
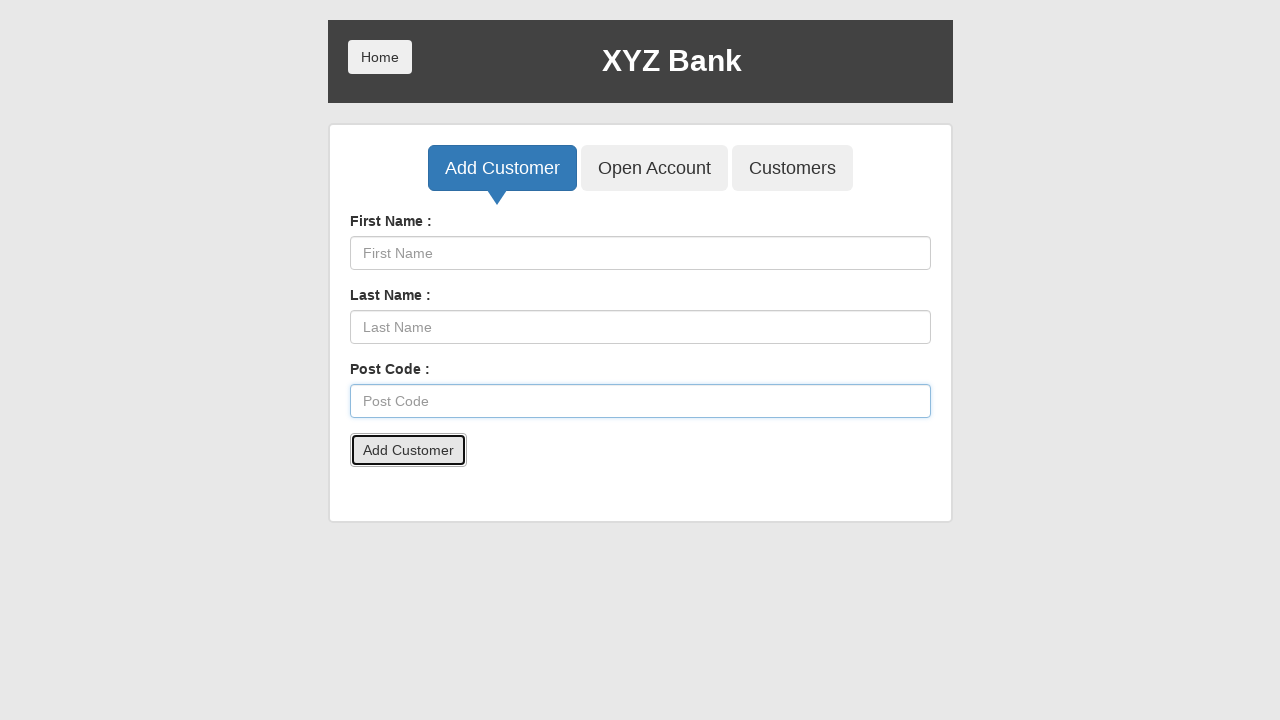

Set up dialog handler to accept confirmation alert
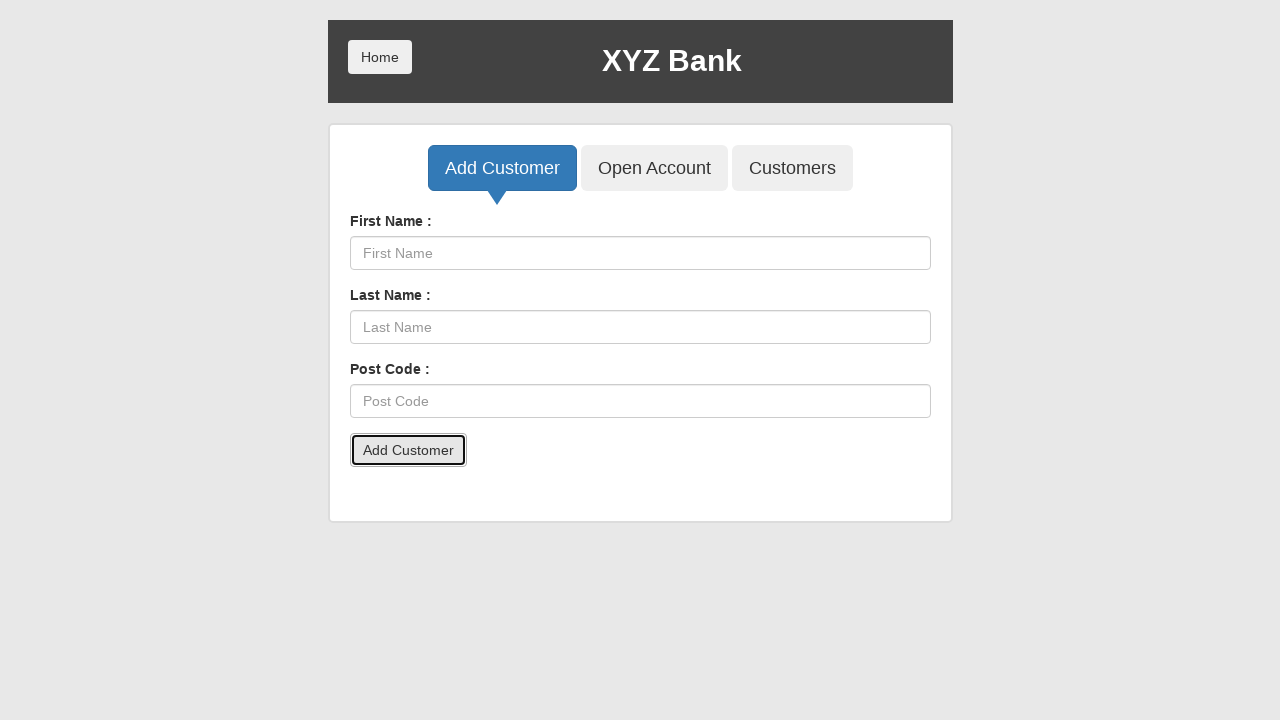

Waited 500ms for alert to process
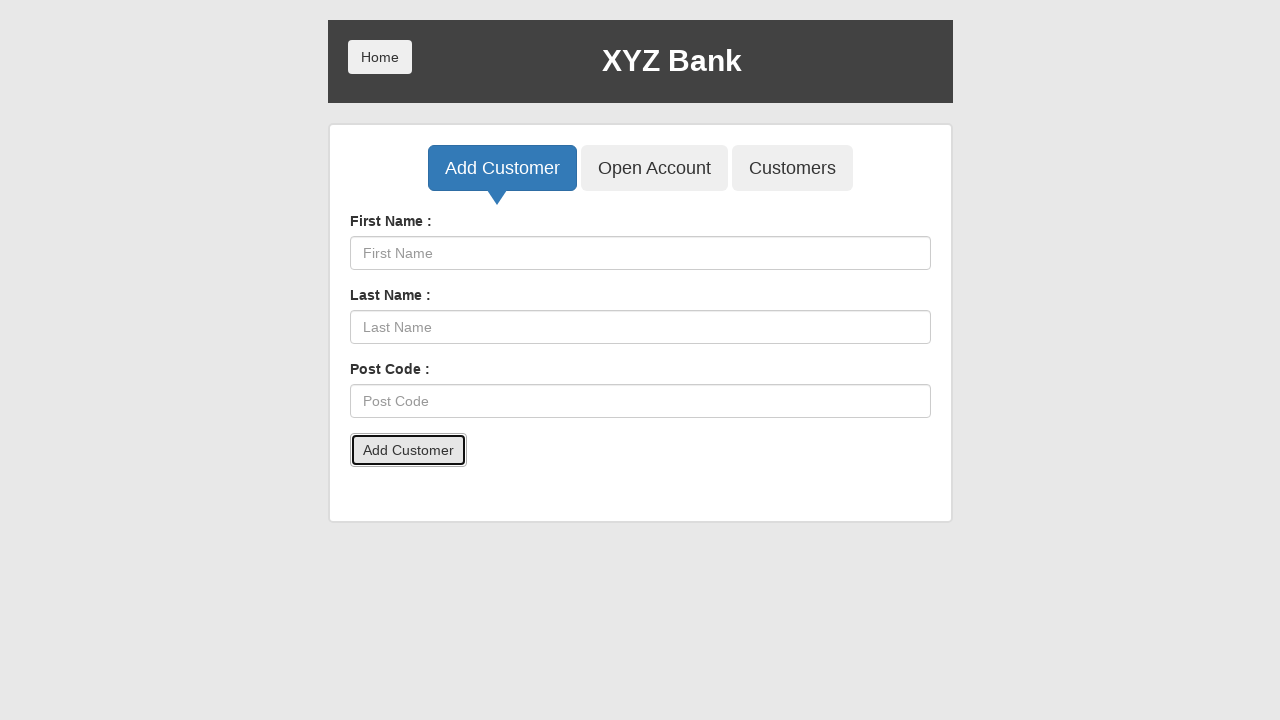

Clicked Customers tab to view customer list at (792, 168) on button[ng-class='btnClass3']
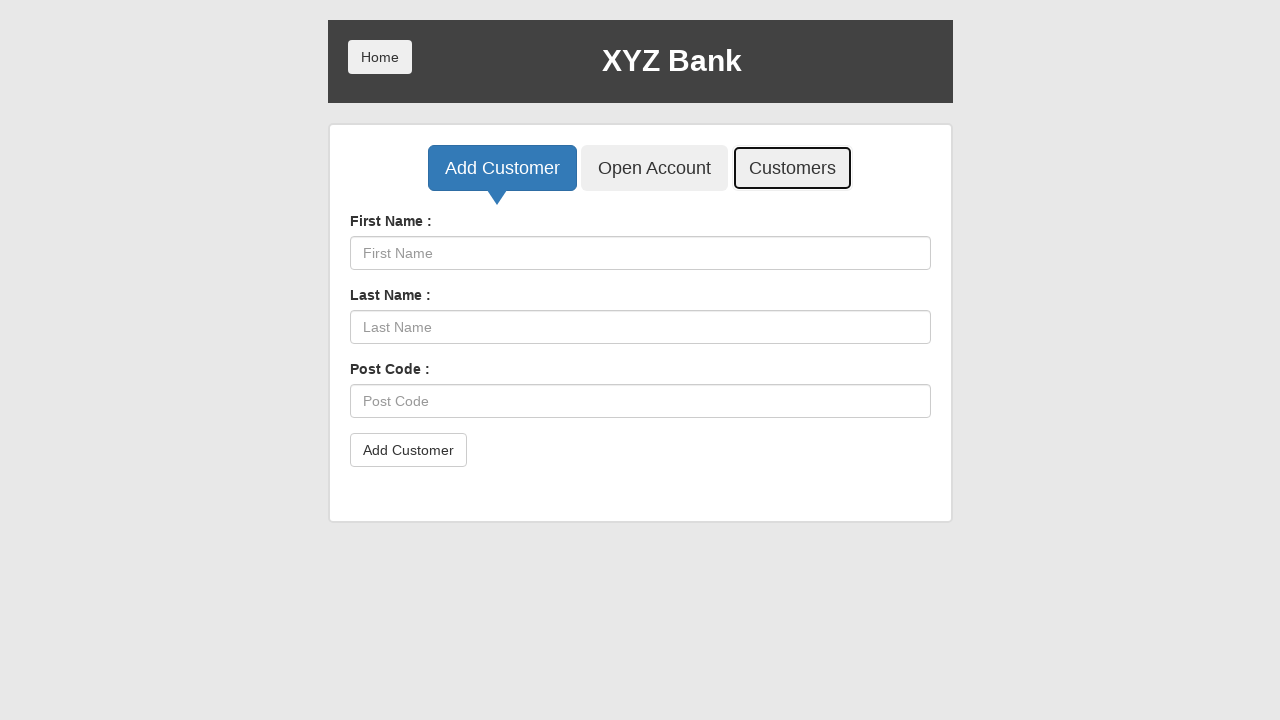

Customer table loaded successfully
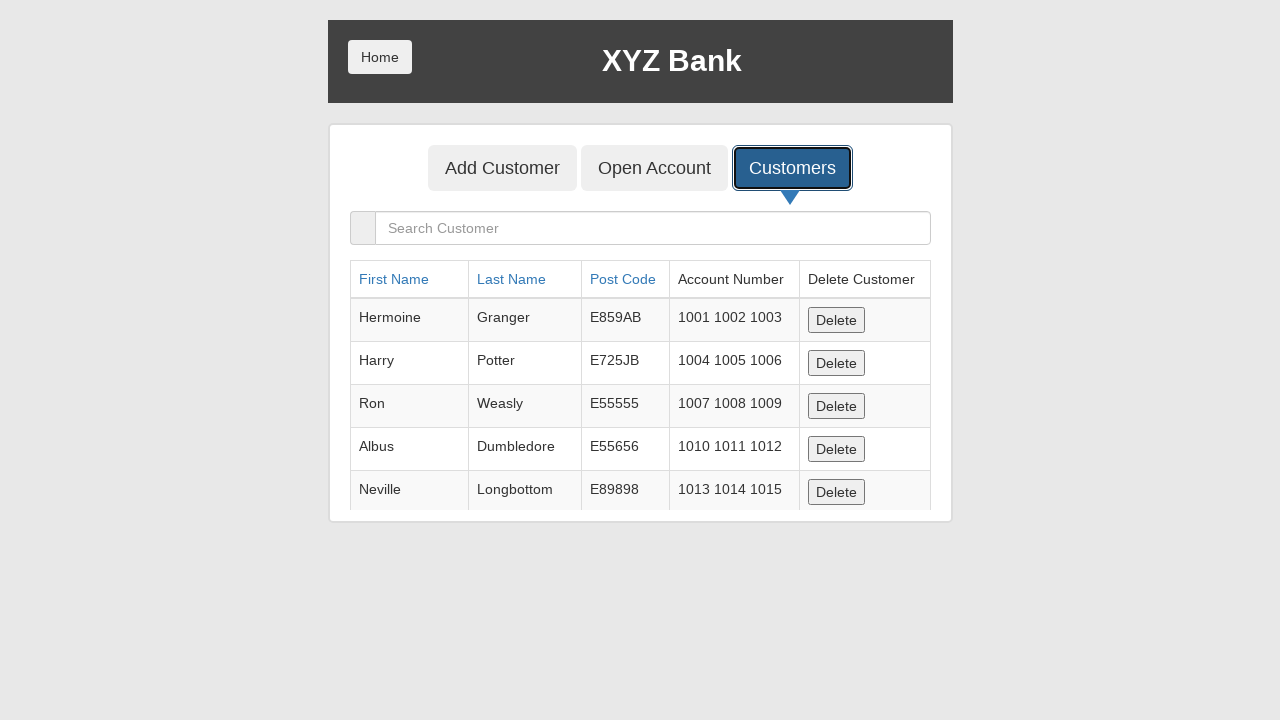

Entered 'TestUserdypqb' in customer search field on input[ng-model='searchCustomer']
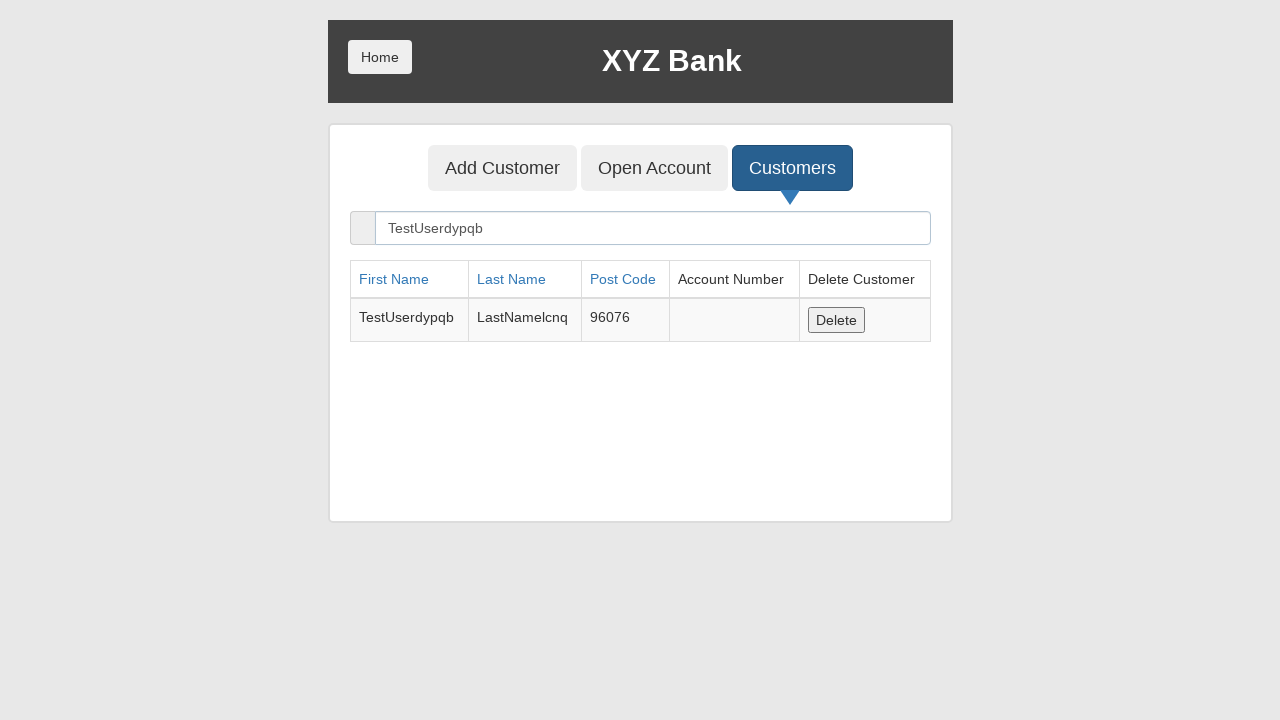

Verified customer 'TestUserdypqb' appears in customer list
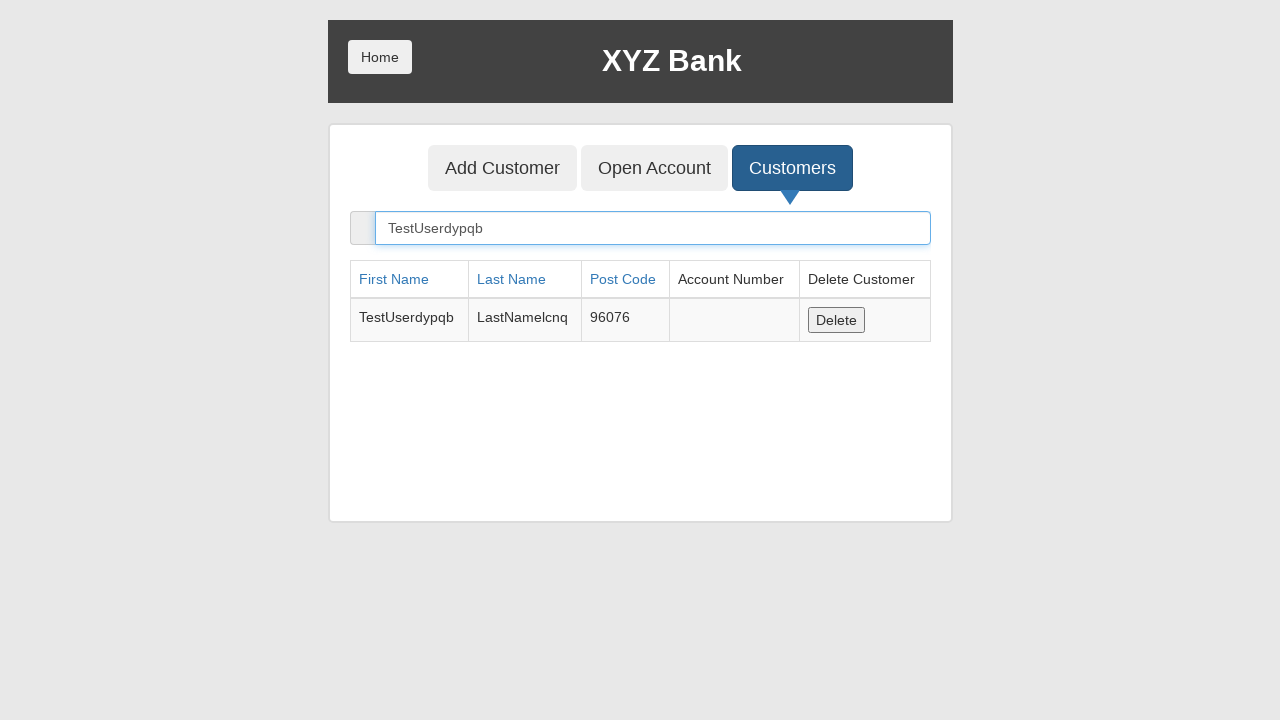

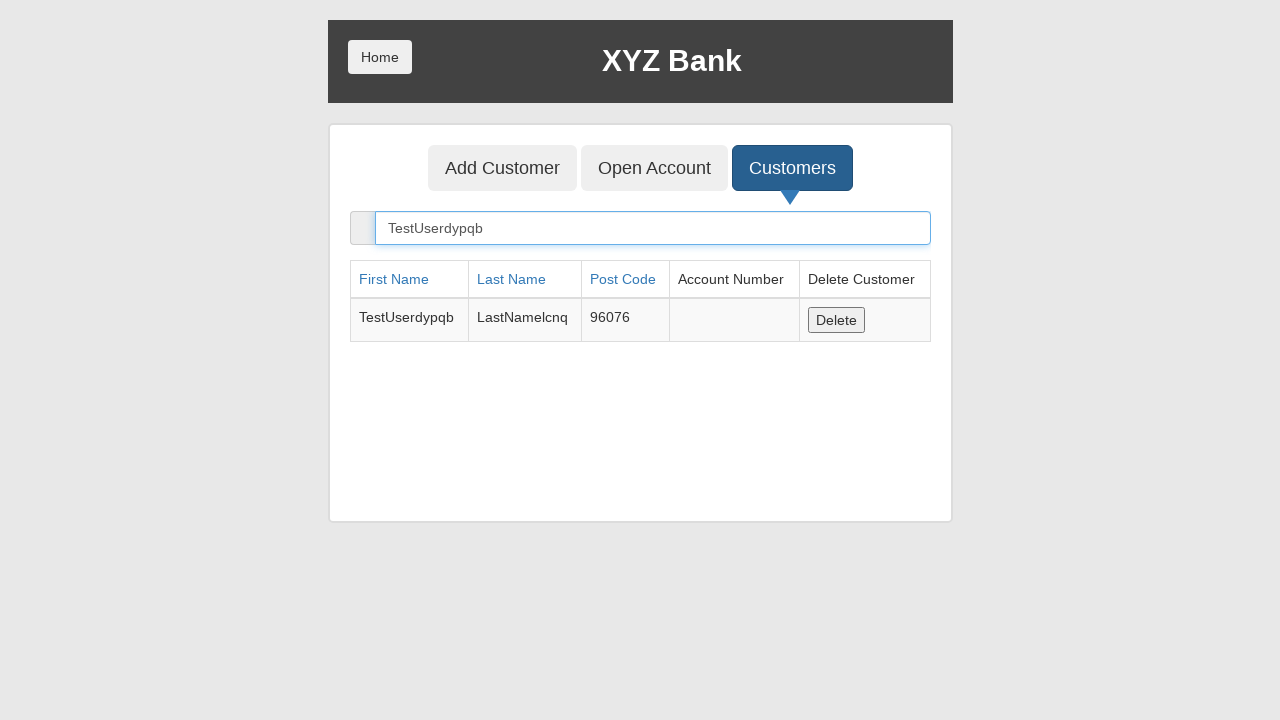